Tests select menu functionality on DemoQA by selecting an option from a single-select dropdown and multiple options from a multi-select dropdown using keyboard input.

Starting URL: https://demoqa.com/select-menu

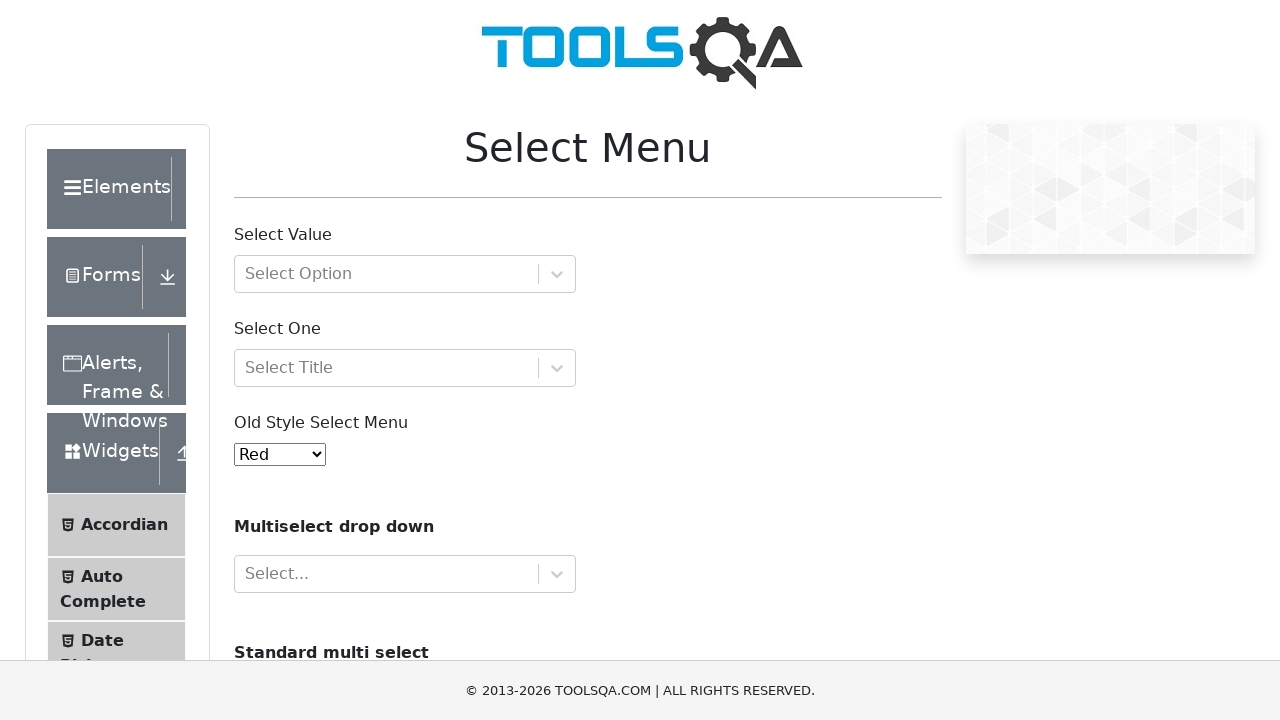

Filled single-select dropdown input with 'Ms.' on input#react-select-3-input
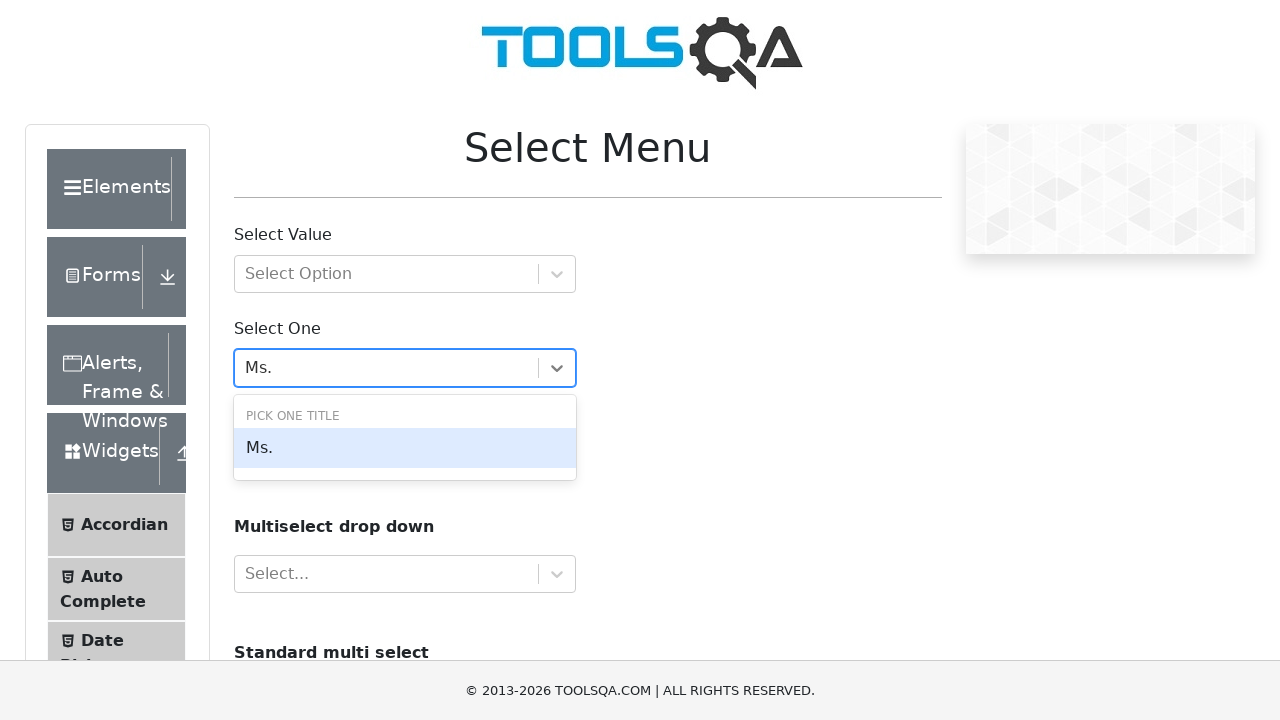

Pressed Enter to select 'Ms.' option
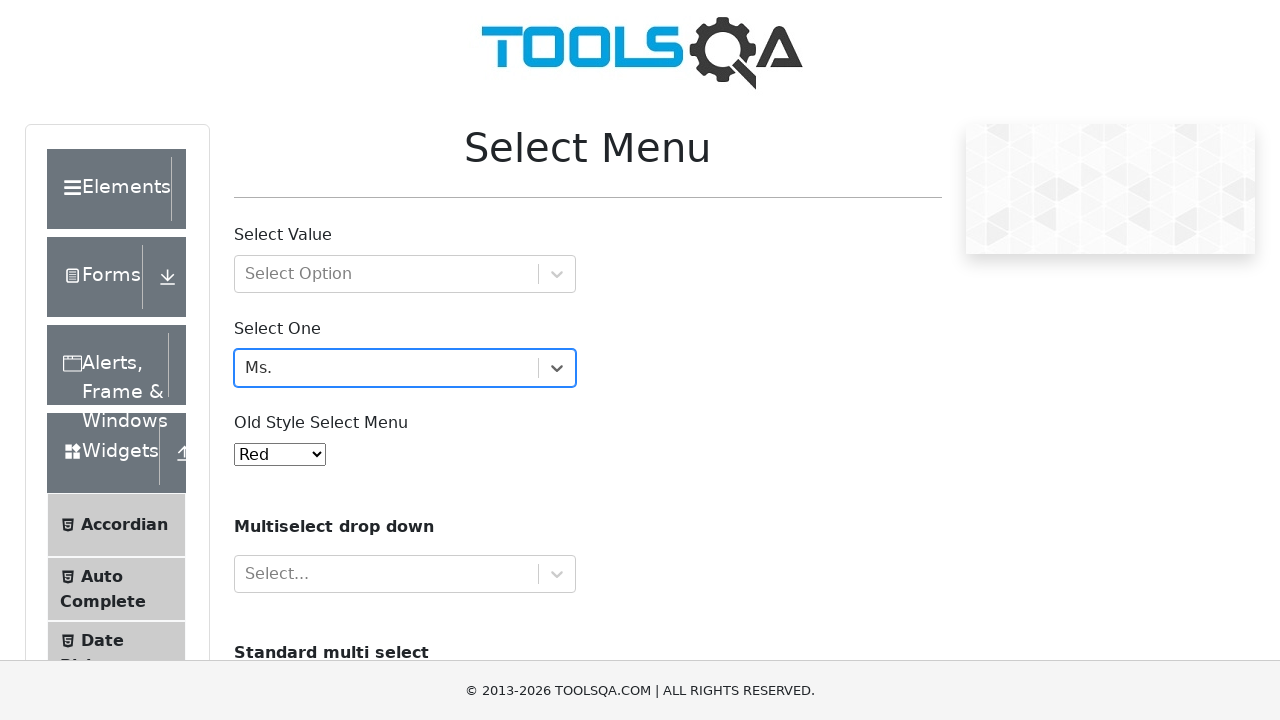

Waited 1 second for single-select dropdown selection to be applied
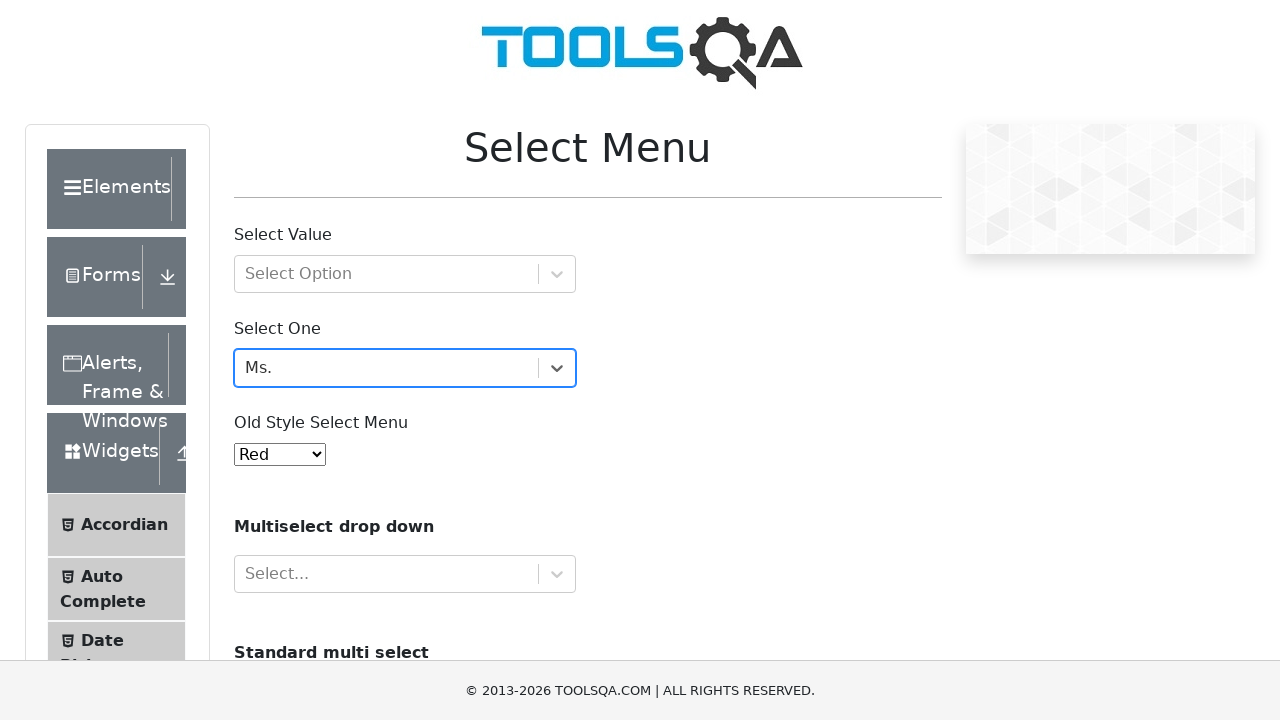

Filled multi-select dropdown input with 'gre' to filter for Green option on input#react-select-4-input
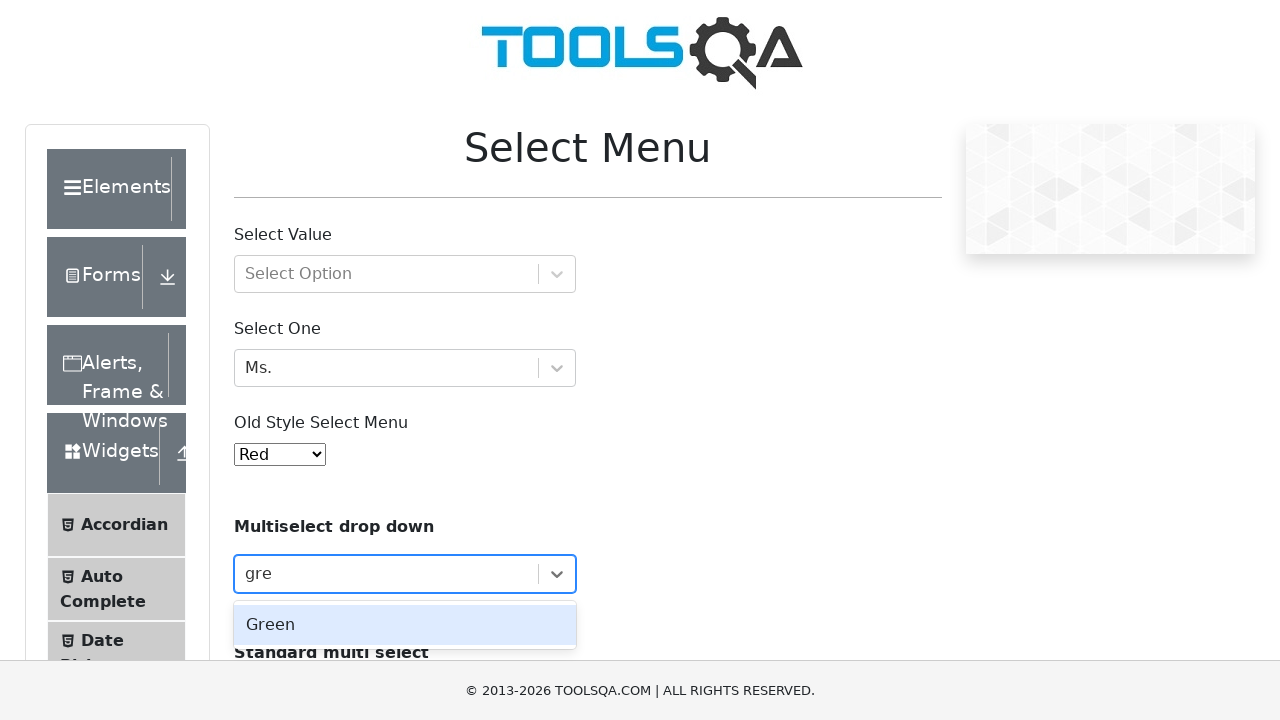

Pressed Tab to select Green option from multi-select dropdown
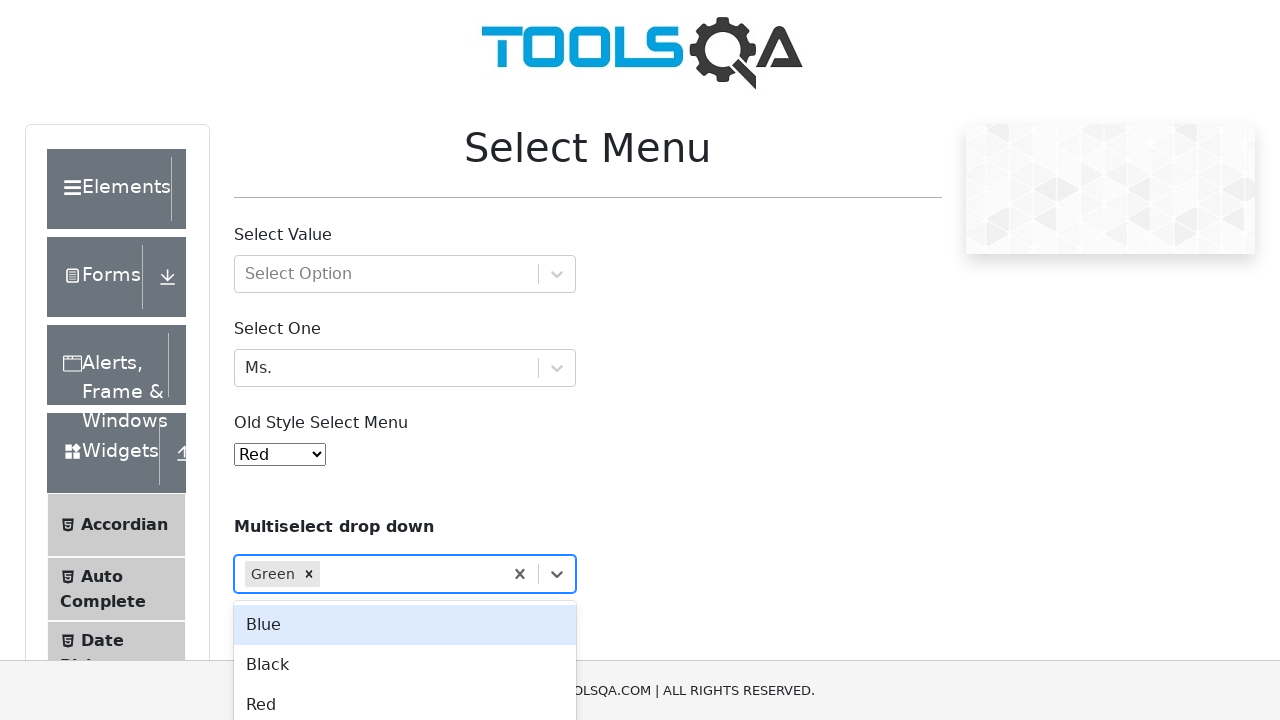

Waited 0.5 seconds between multi-select dropdown selections
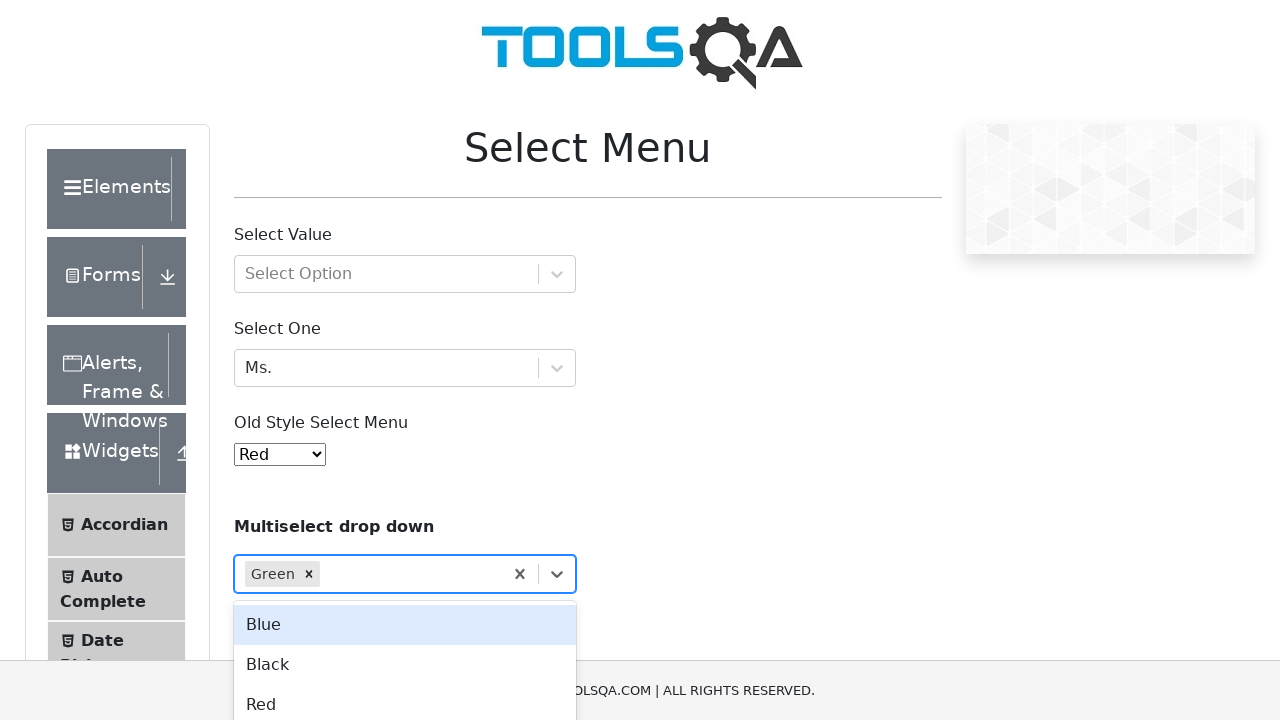

Filled multi-select dropdown input with 'Black' to filter for Black option on input#react-select-4-input
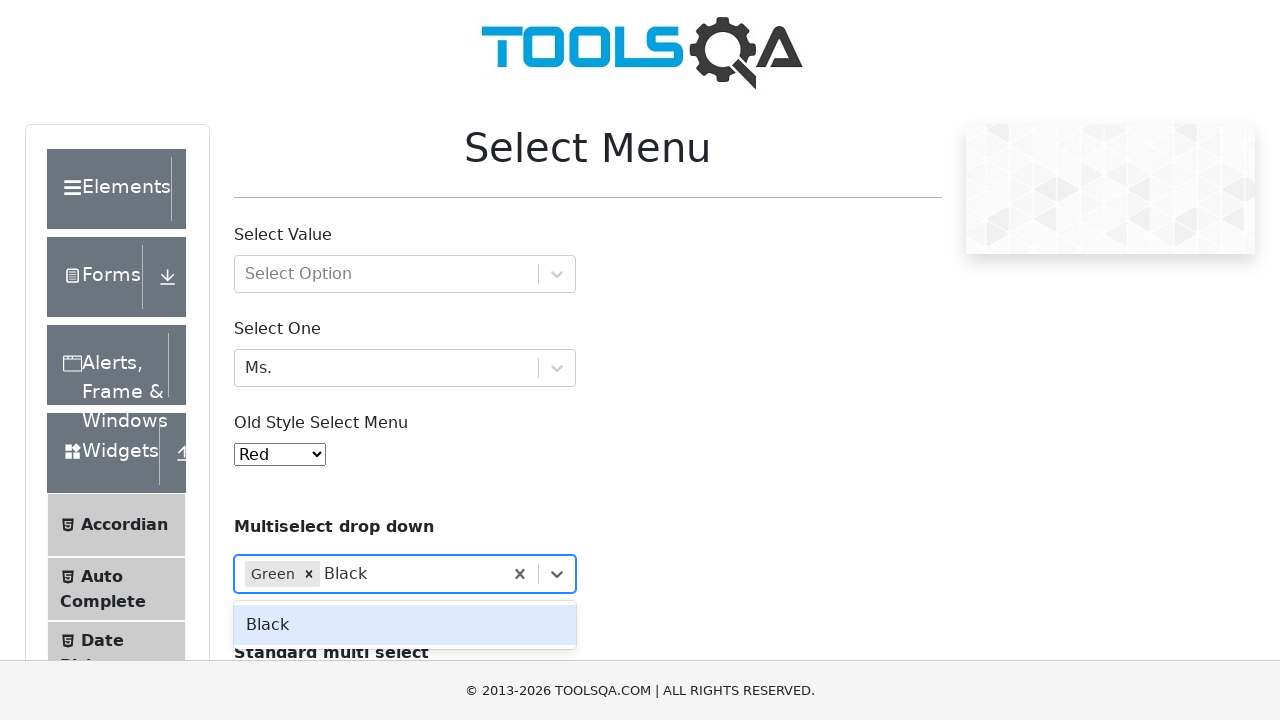

Pressed Enter to select Black option from multi-select dropdown
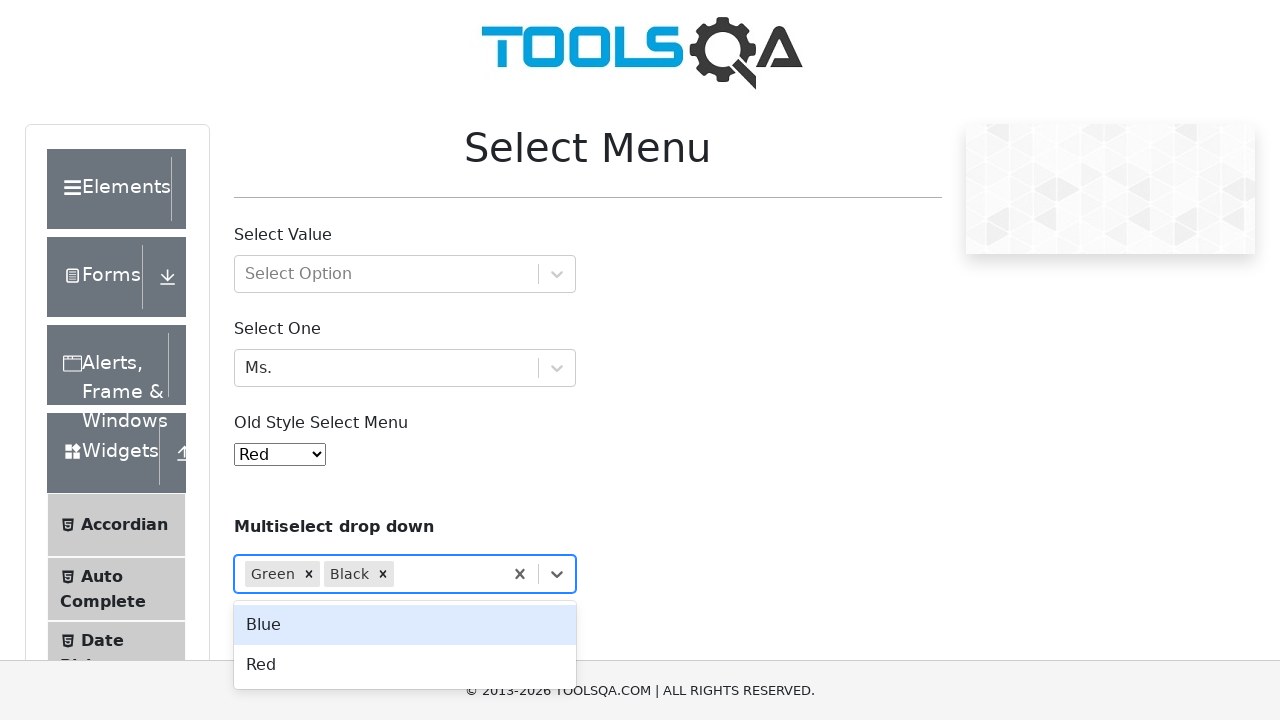

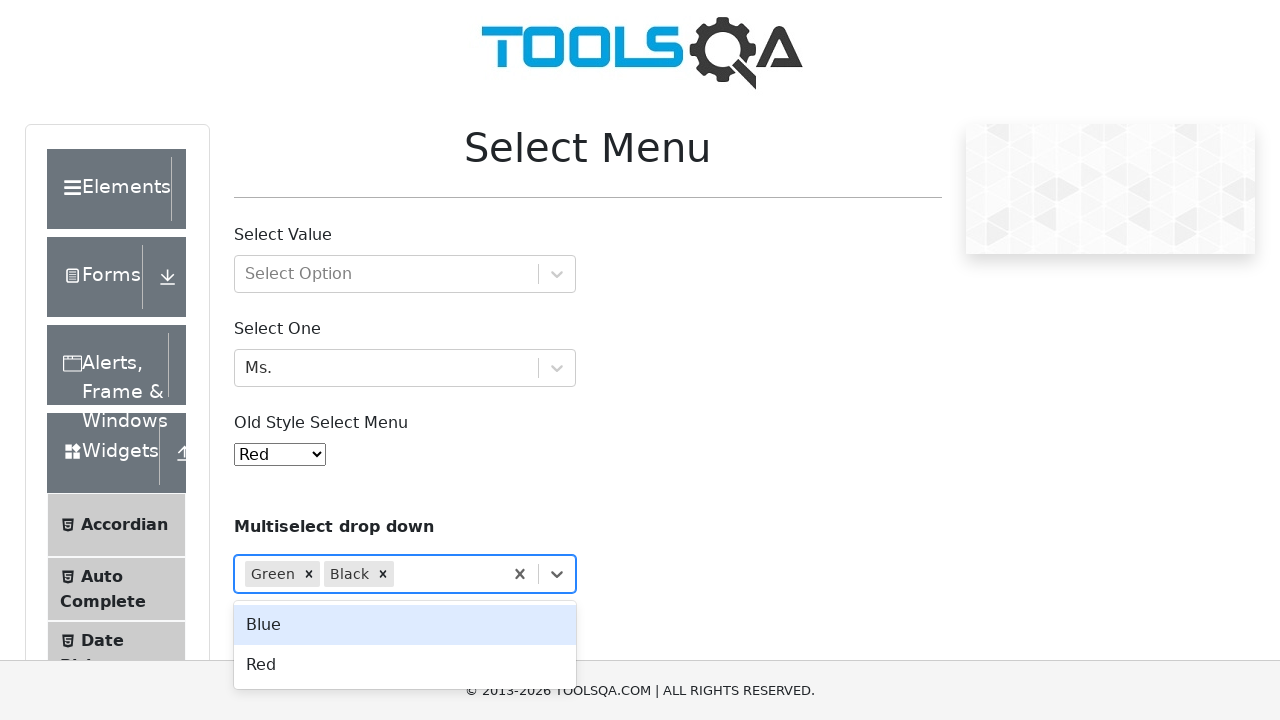